Tests finding and clicking a link by its calculated text value, then fills out a form with first name, last name, city, and country fields before submitting

Starting URL: http://suninjuly.github.io/find_link_text

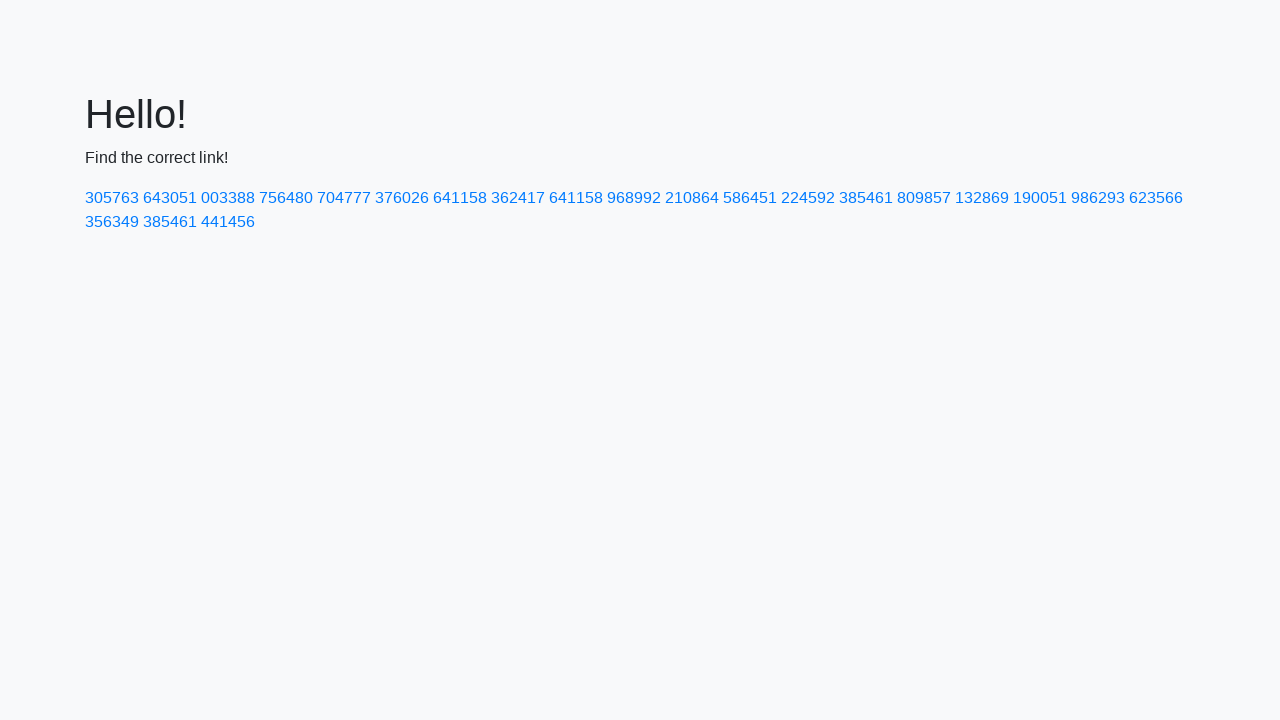

Clicked link with calculated text value '224592' at (808, 198) on text=224592
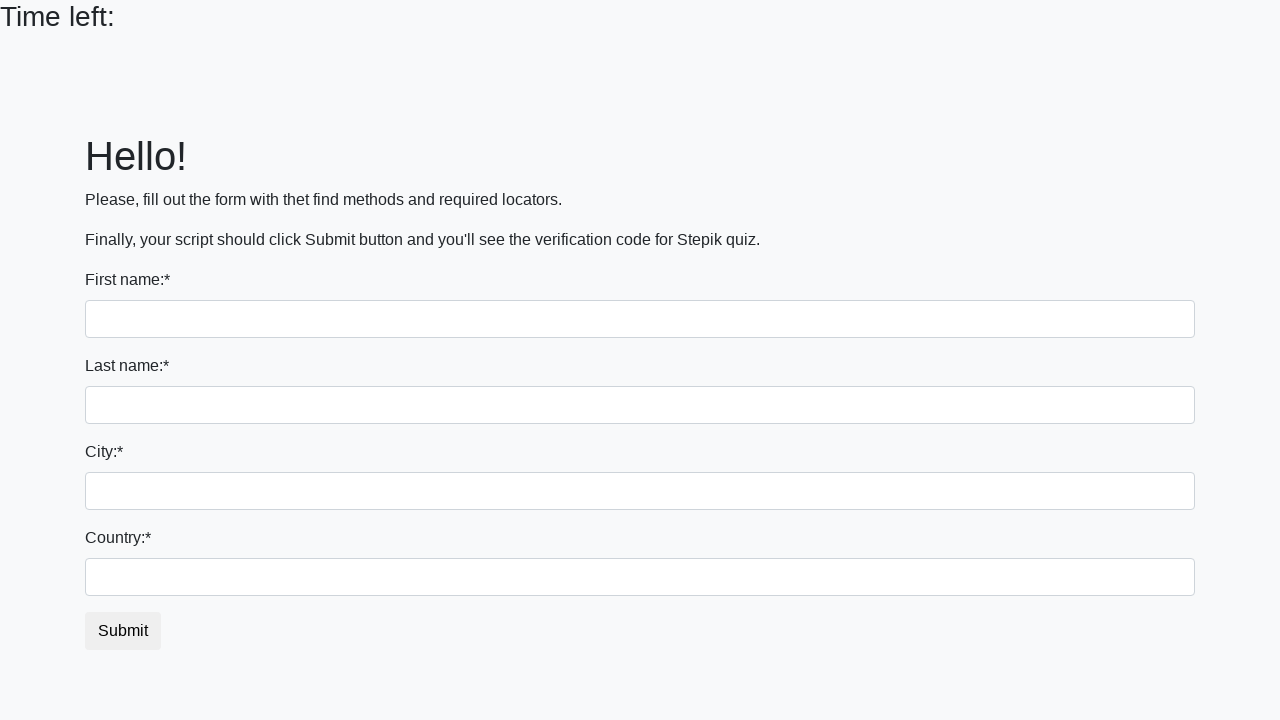

Filled first name field with 'Ivan' on [name='first_name']
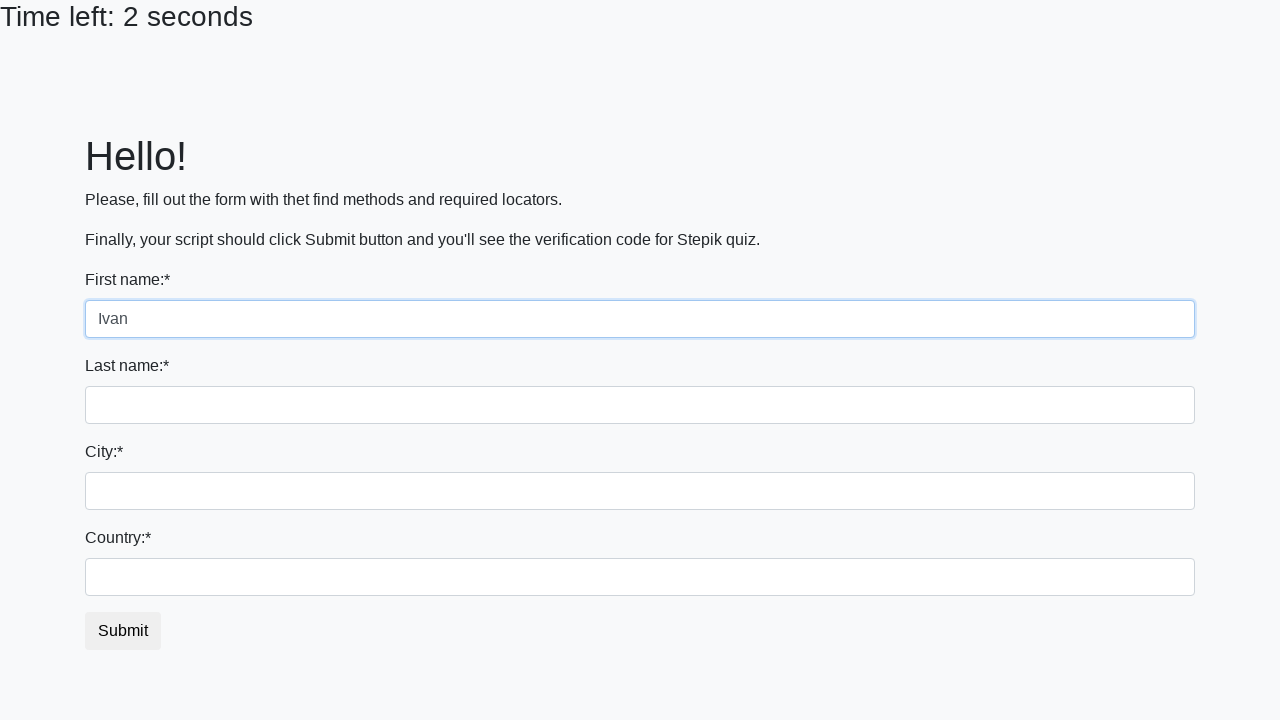

Filled last name field with 'Petrov' on [name='last_name']
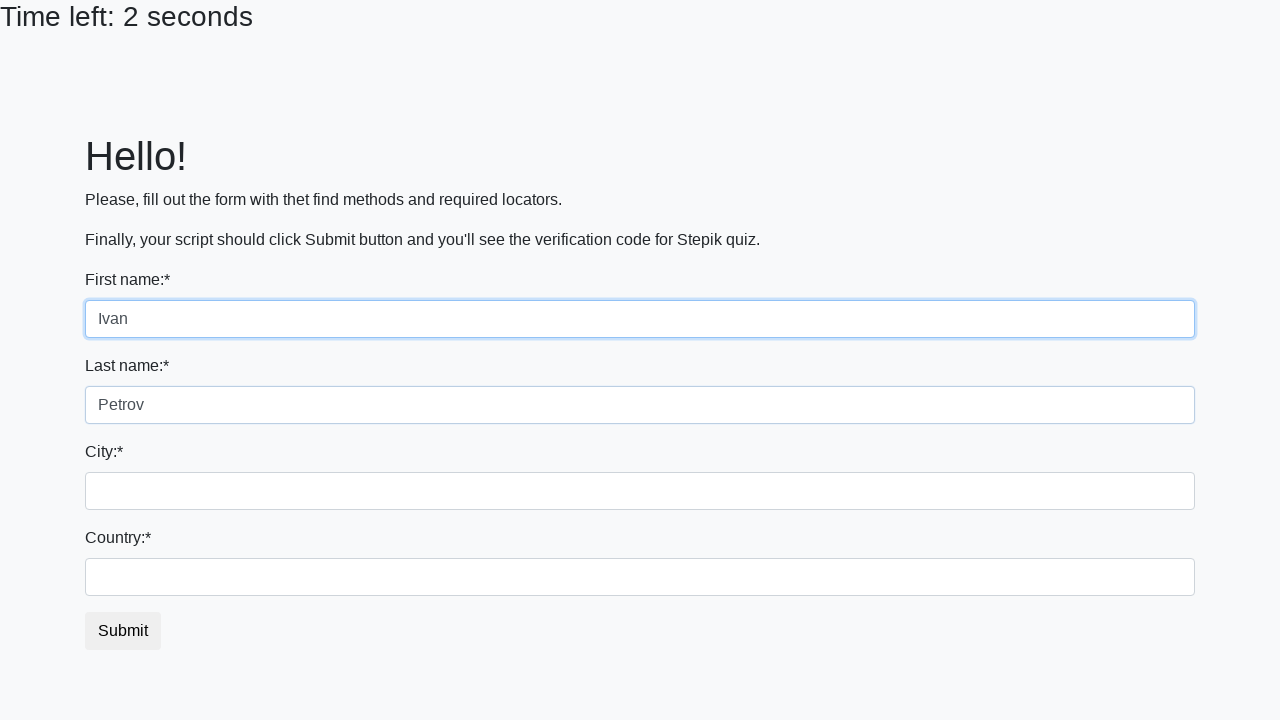

Filled city field with 'Smolensk' on .city
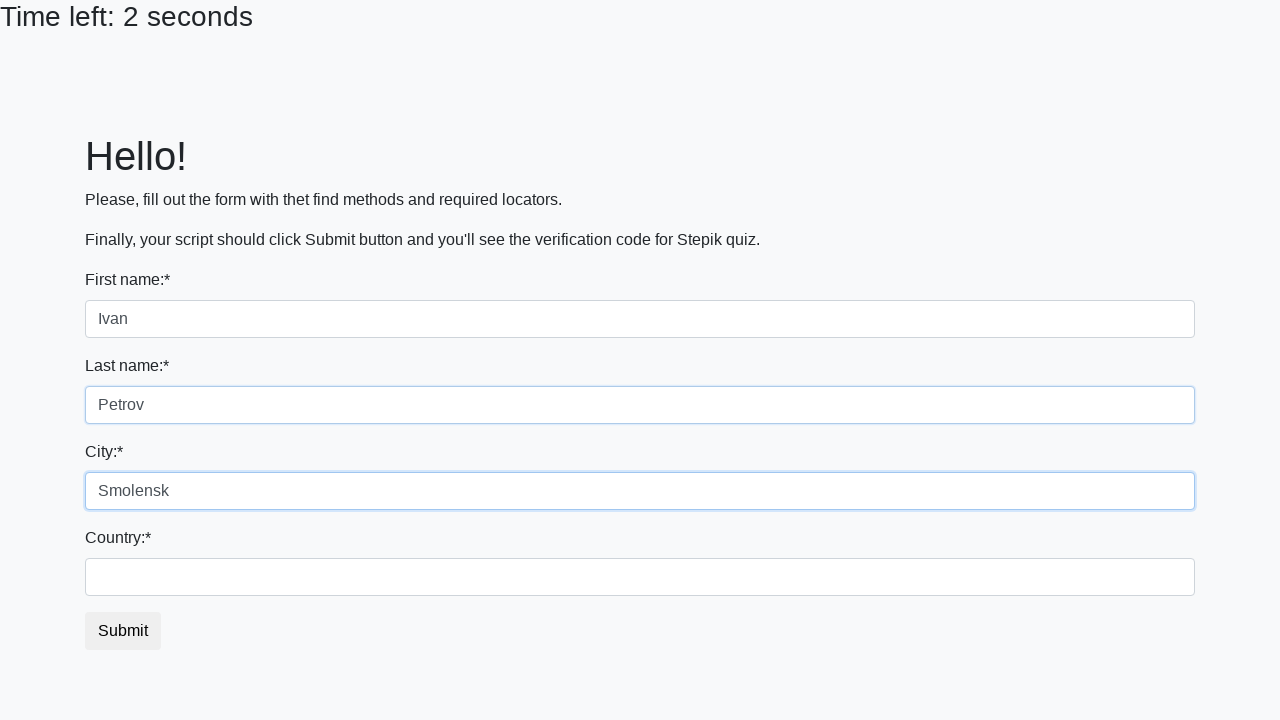

Filled country field with 'Russia' on #country
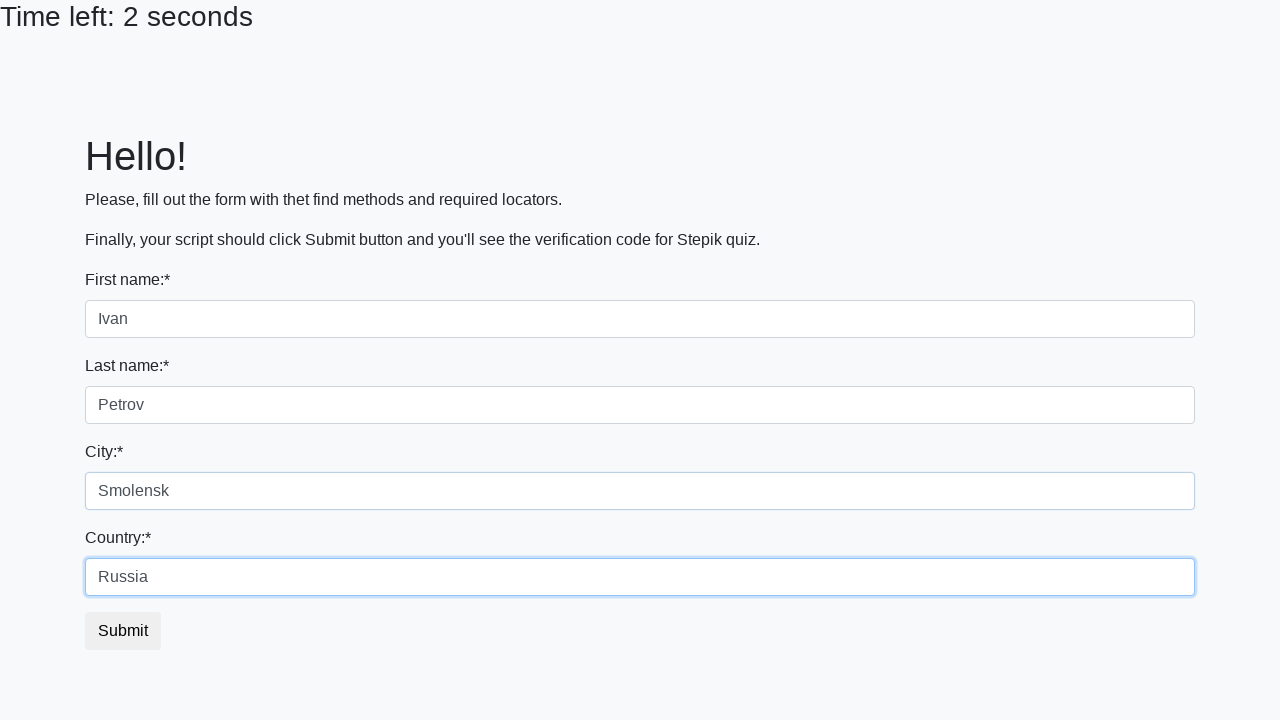

Clicked submit button to submit form at (123, 631) on button.btn
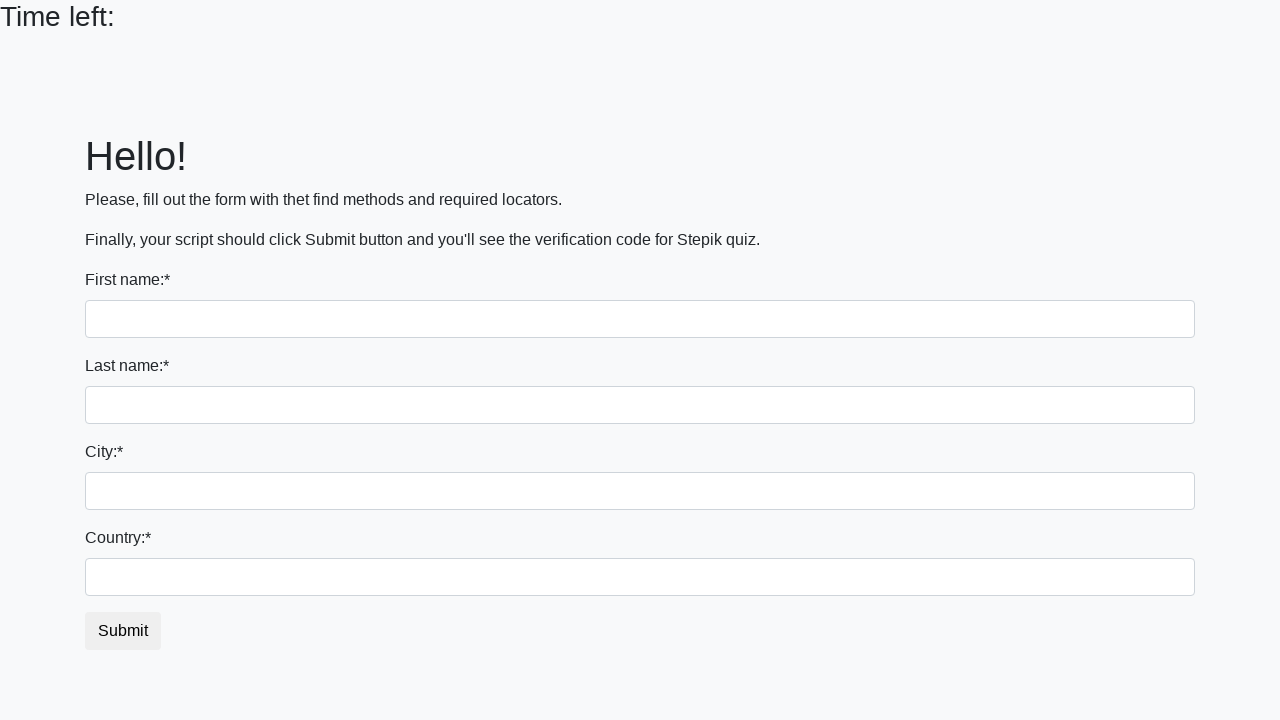

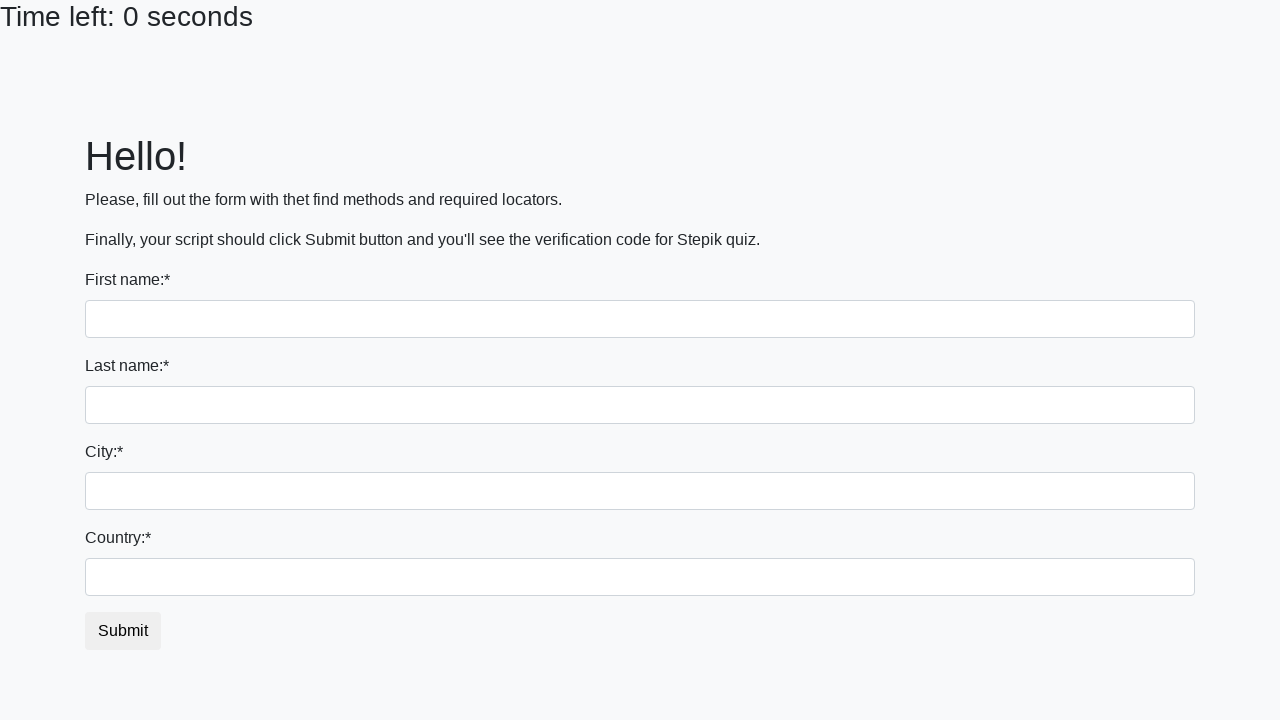